Tests input field by entering a valid number and verifying it displays correctly in the input.

Starting URL: https://the-internet.herokuapp.com/inputs

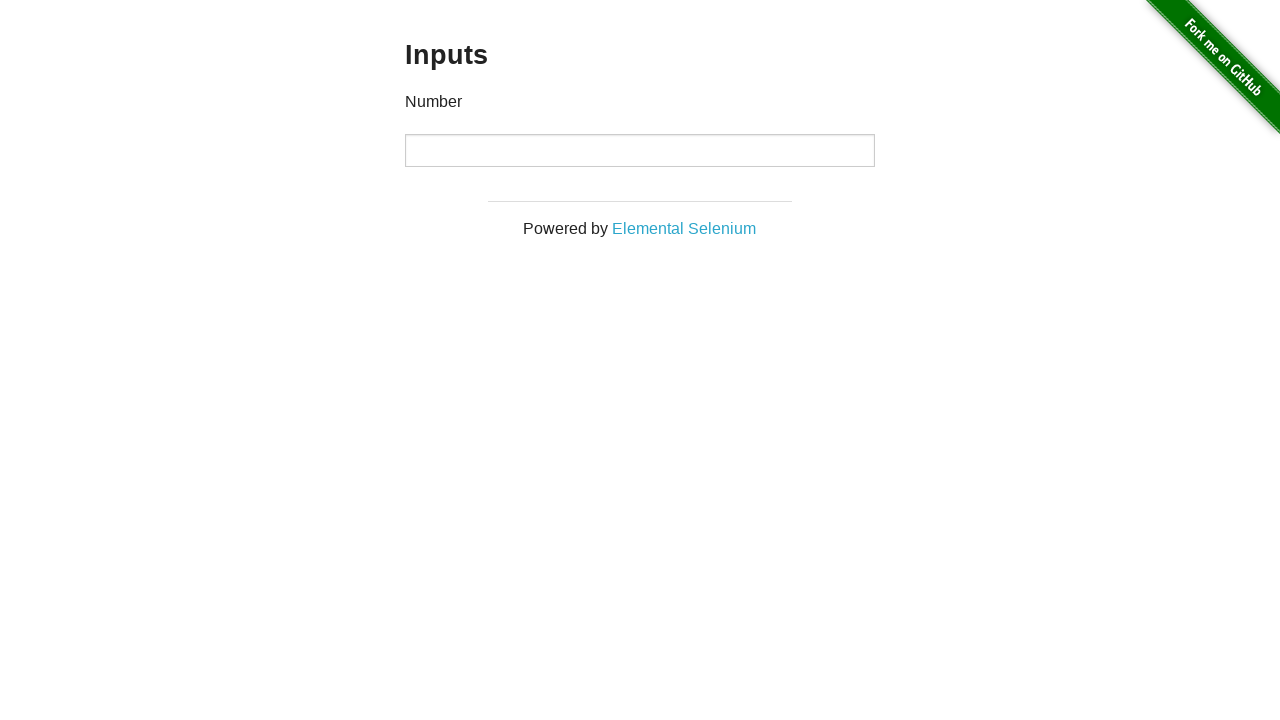

Located the number input field
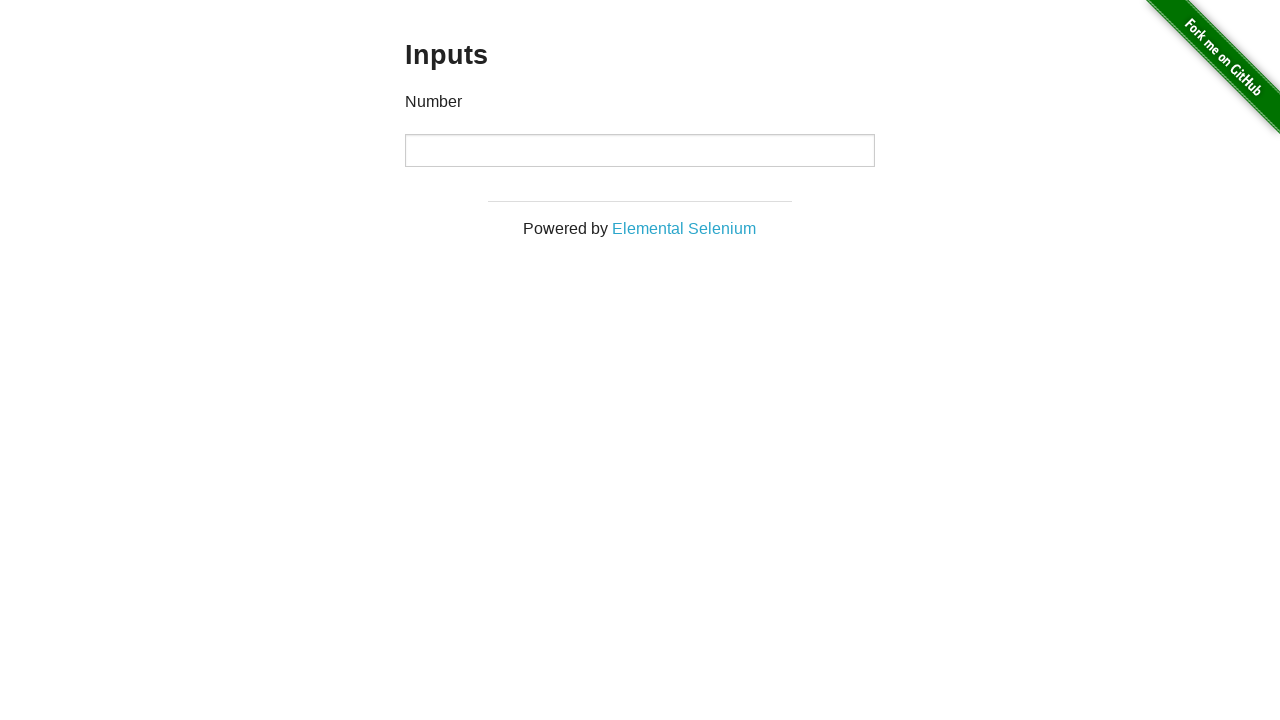

Filled the input field with the valid number '7342' on input[type='number']
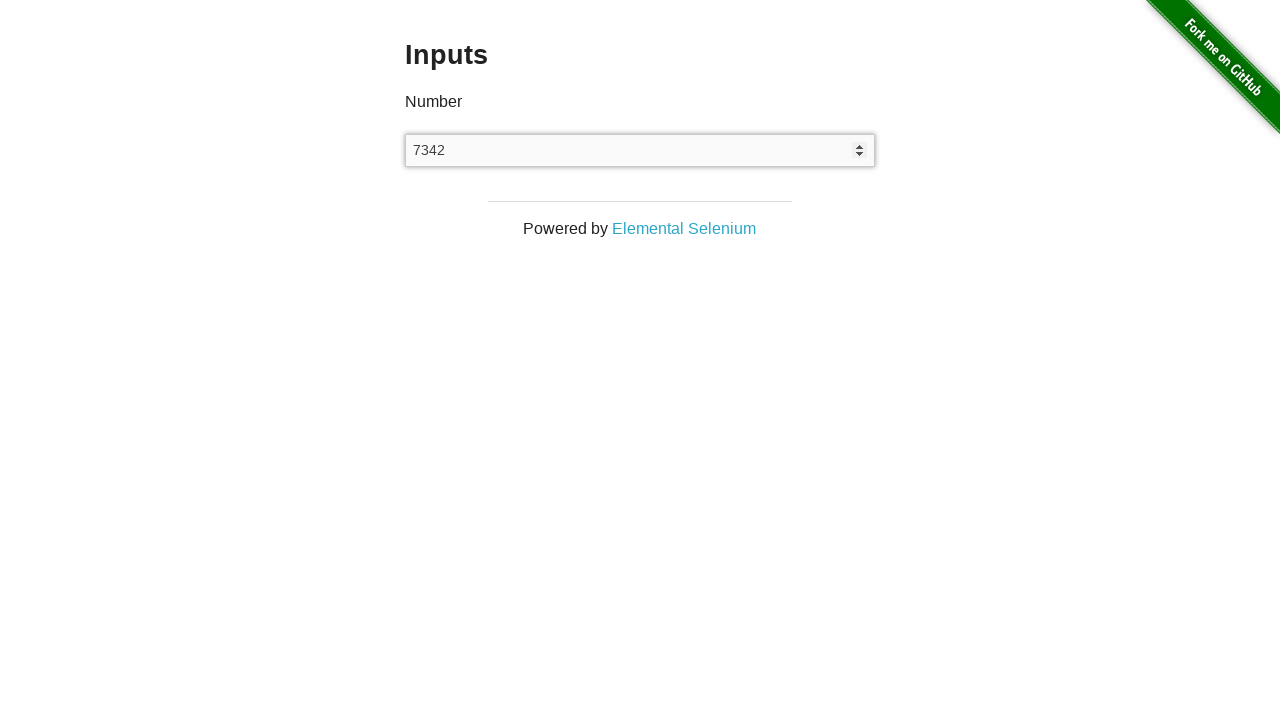

Verified the input field displays the entered value '7342'
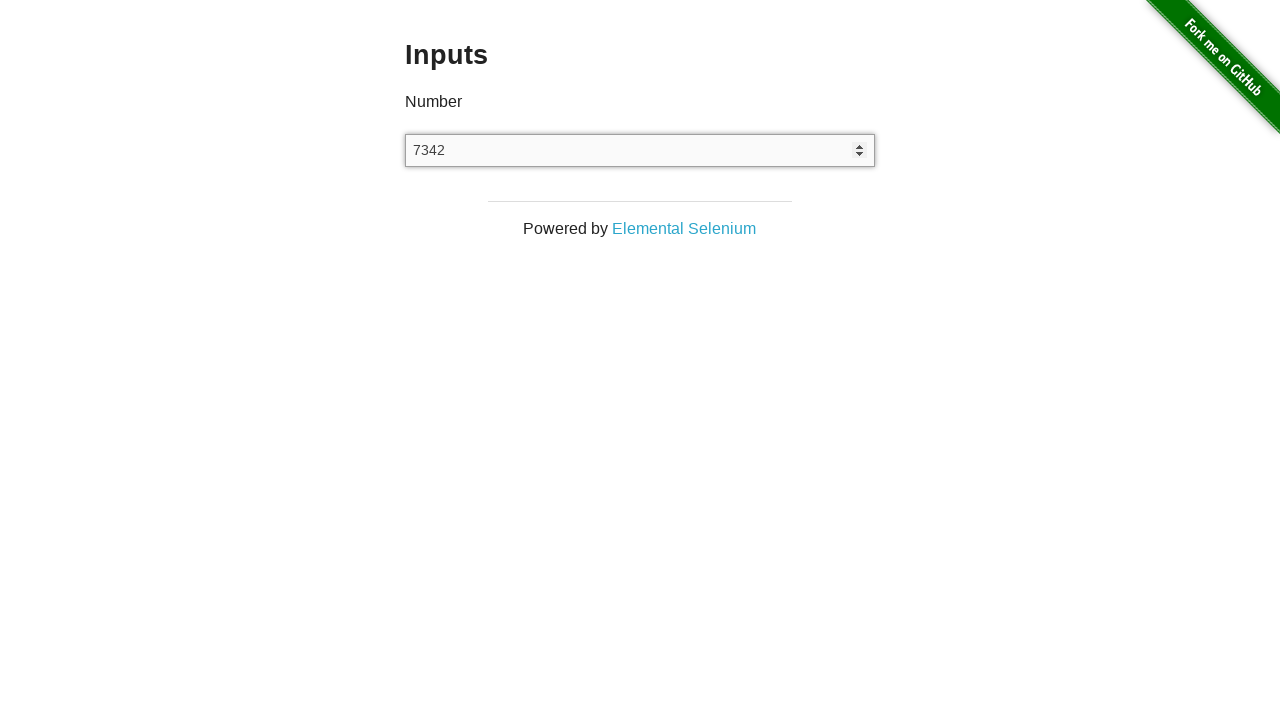

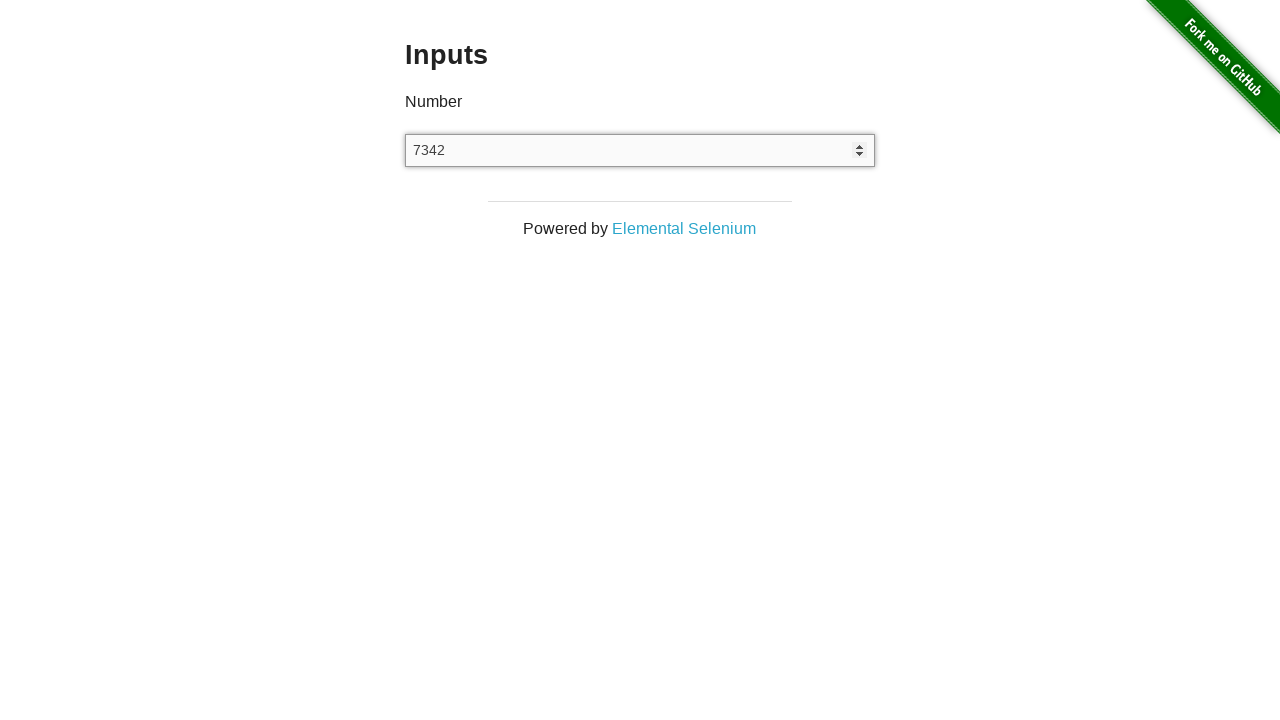